Navigates to a removal company website, clicks the "Contact us" link, and verifies contact information is displayed

Starting URL: https://kwickremoval.co.uk

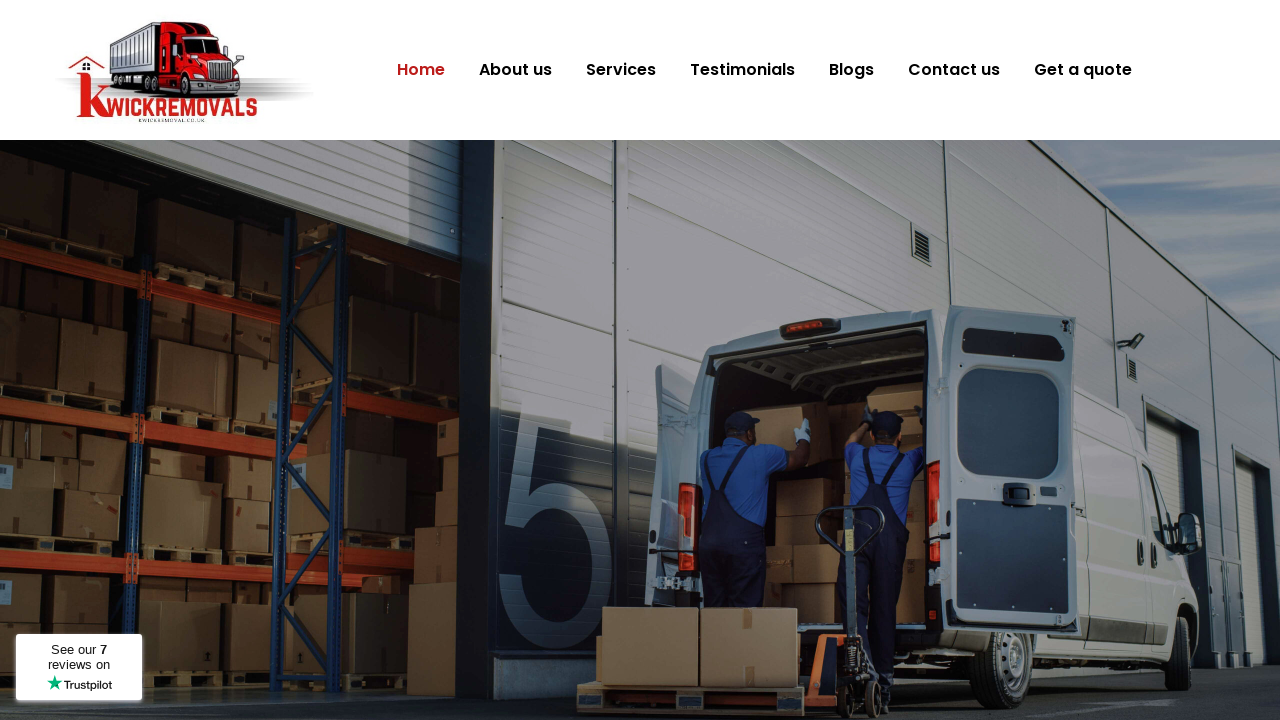

Clicked 'Contact us' link at (954, 70) on text=Contact us
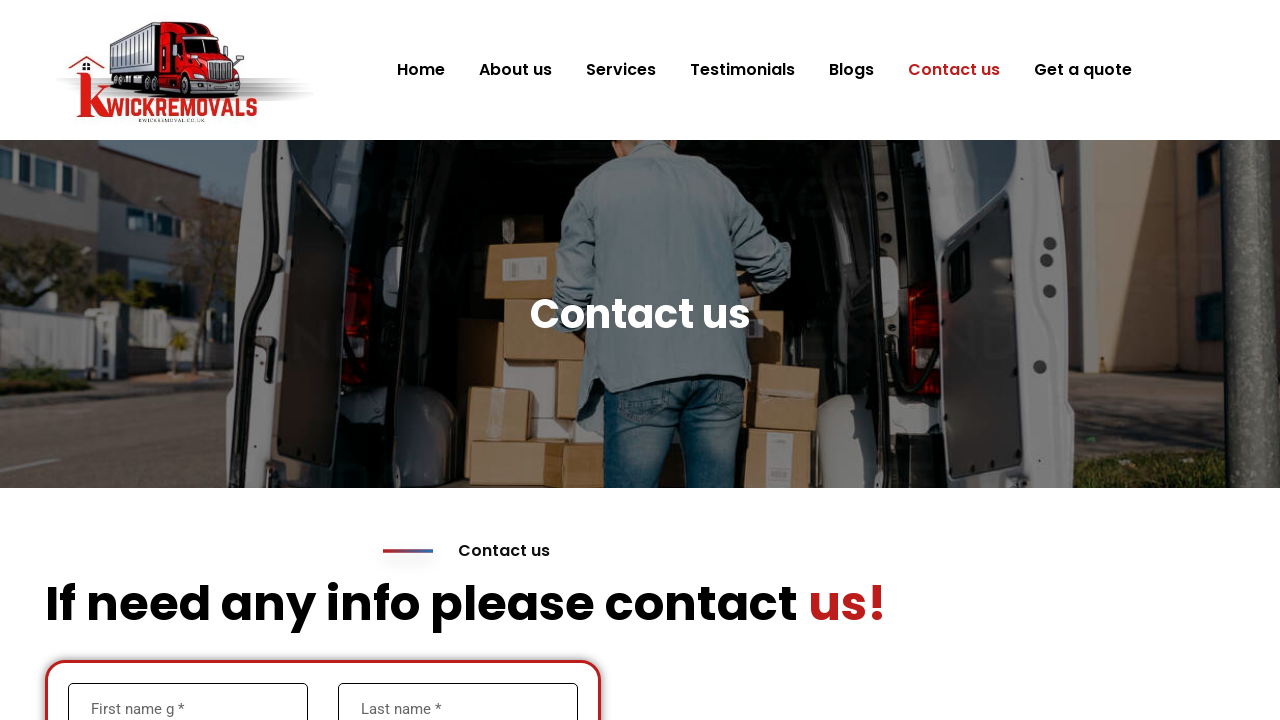

Verified contact information is displayed
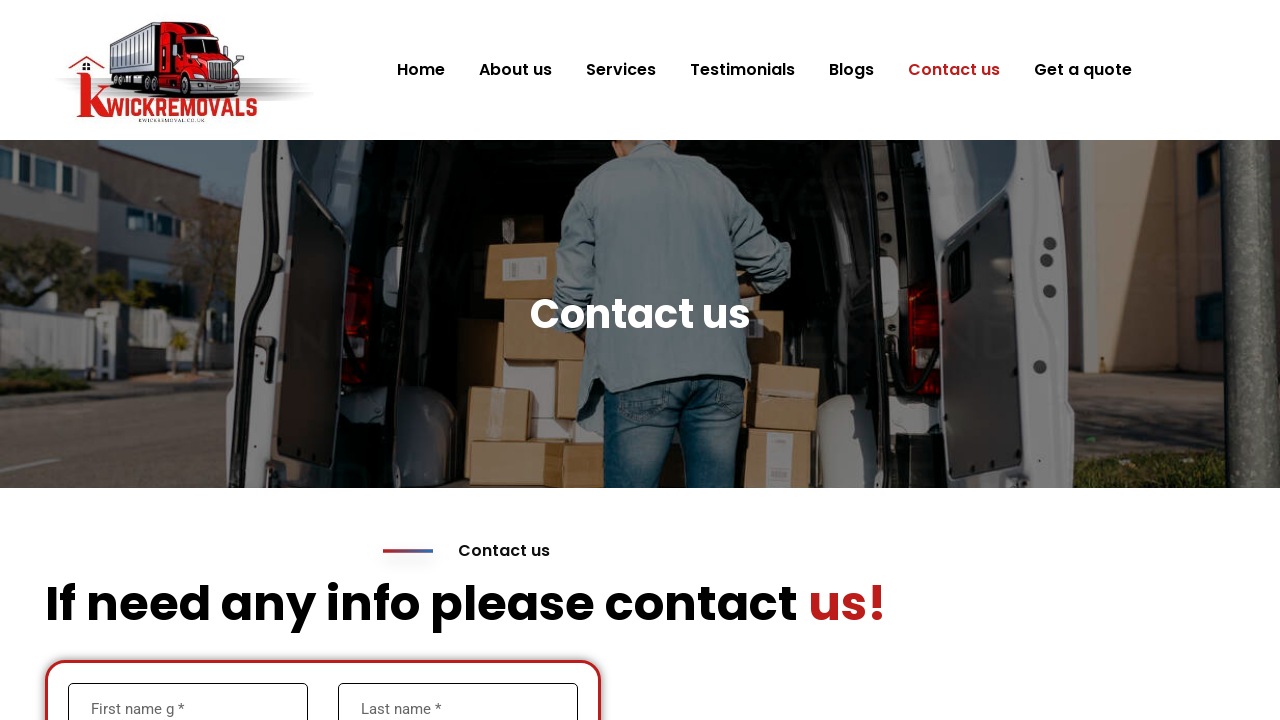

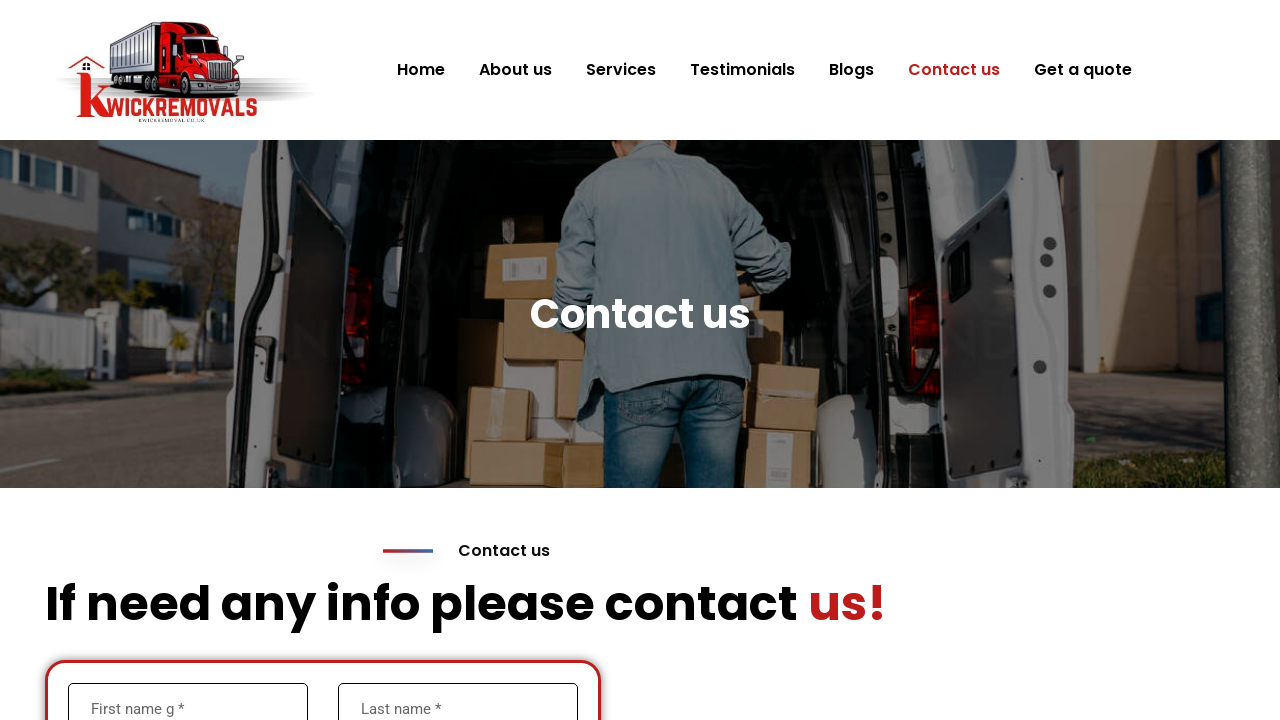